Tests handling of tabbed windows by opening a new window and interacting with elements in it

Starting URL: https://demo.automationtesting.in/Windows.html

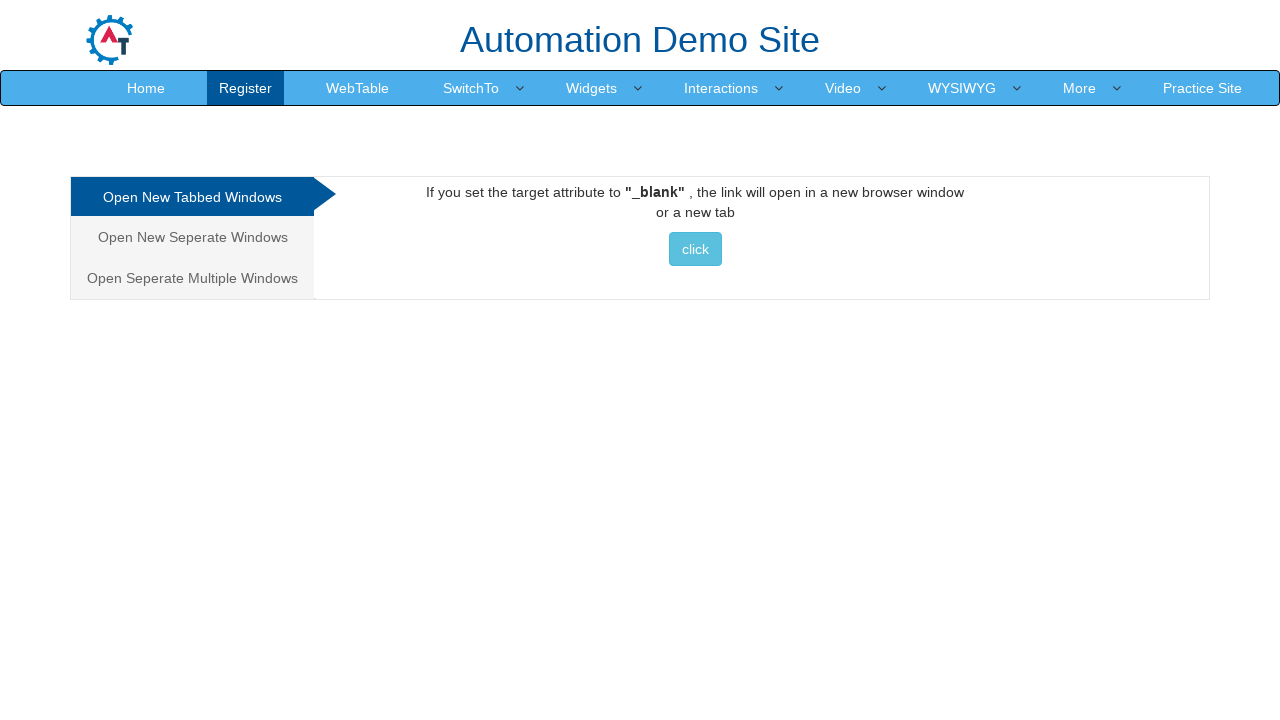

Clicked button to open new window at (695, 249) on xpath=//html/body/div[1]/div/div/div/div[2]/div[1]/a/button
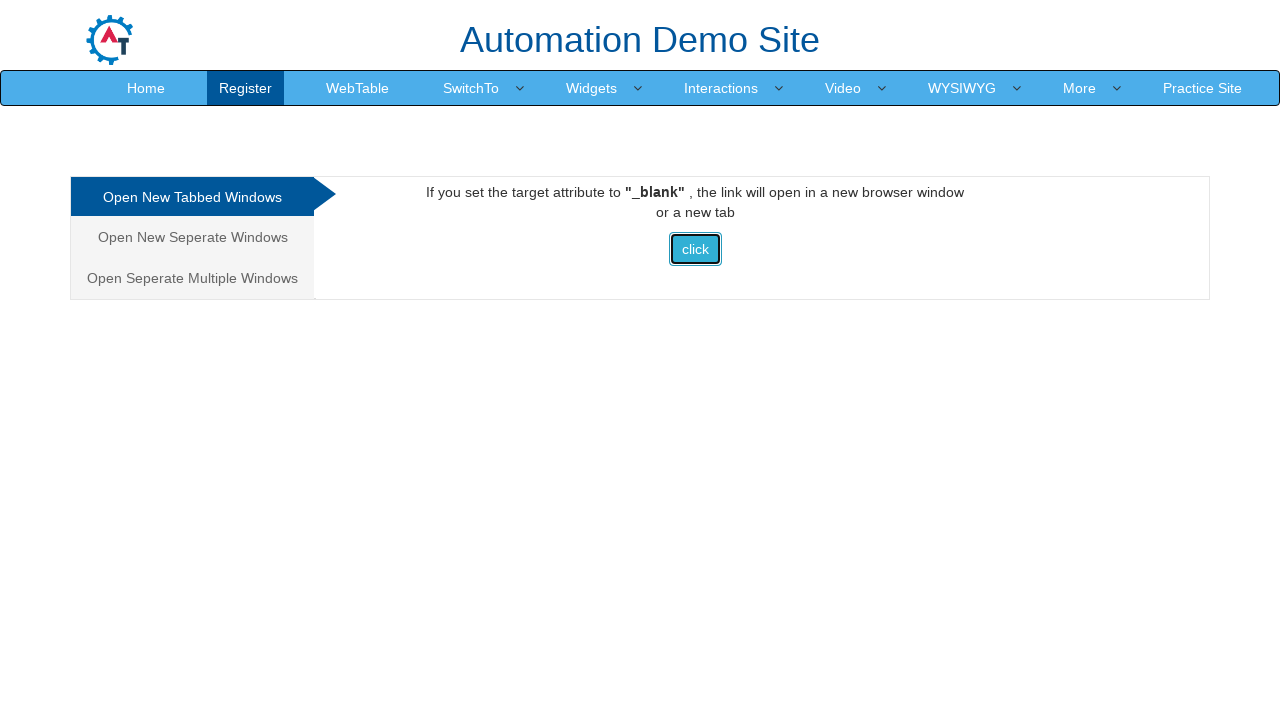

New window/tab opened and captured
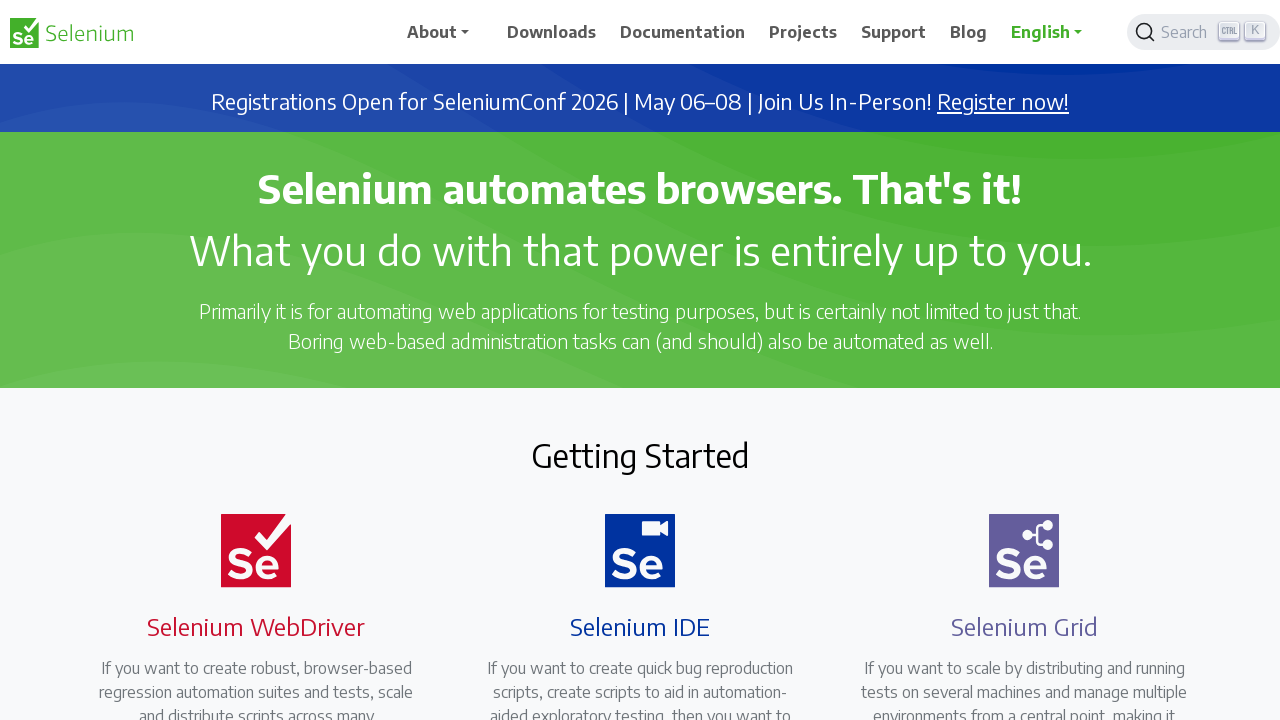

Clicked navigation element in new window at (683, 32) on xpath=//html/body/header/nav/div/ul/li[3]/a
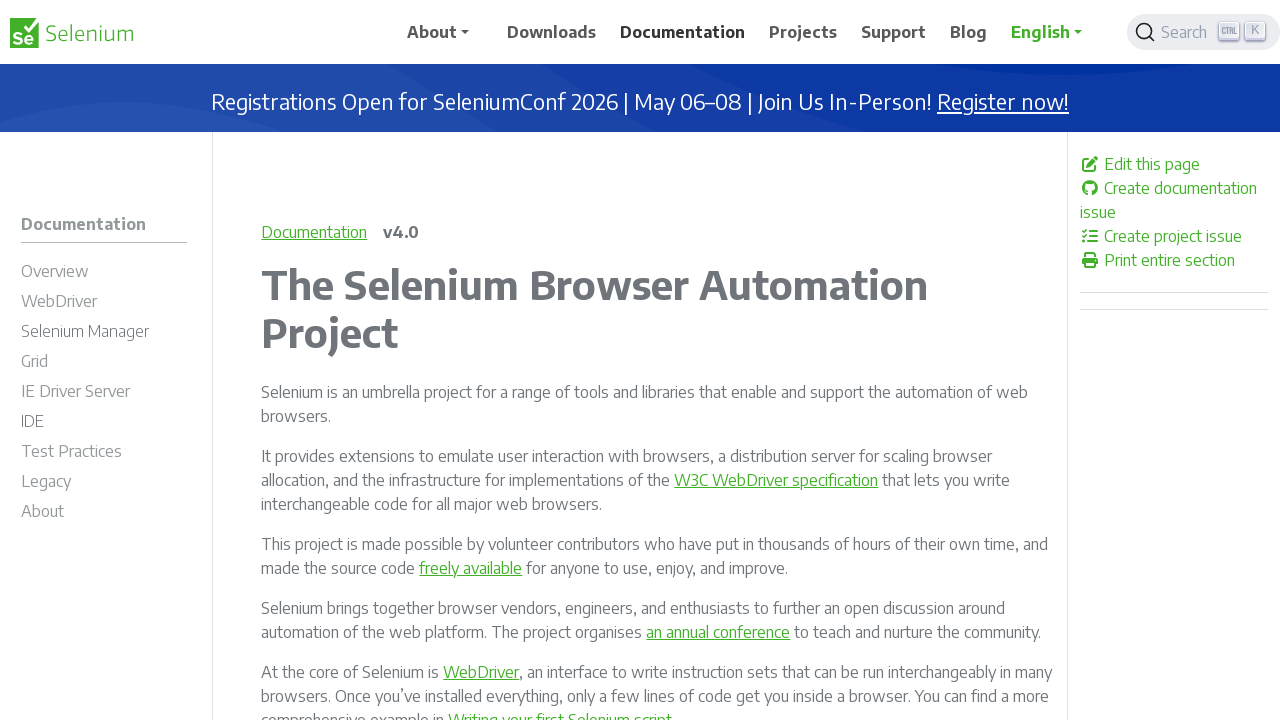

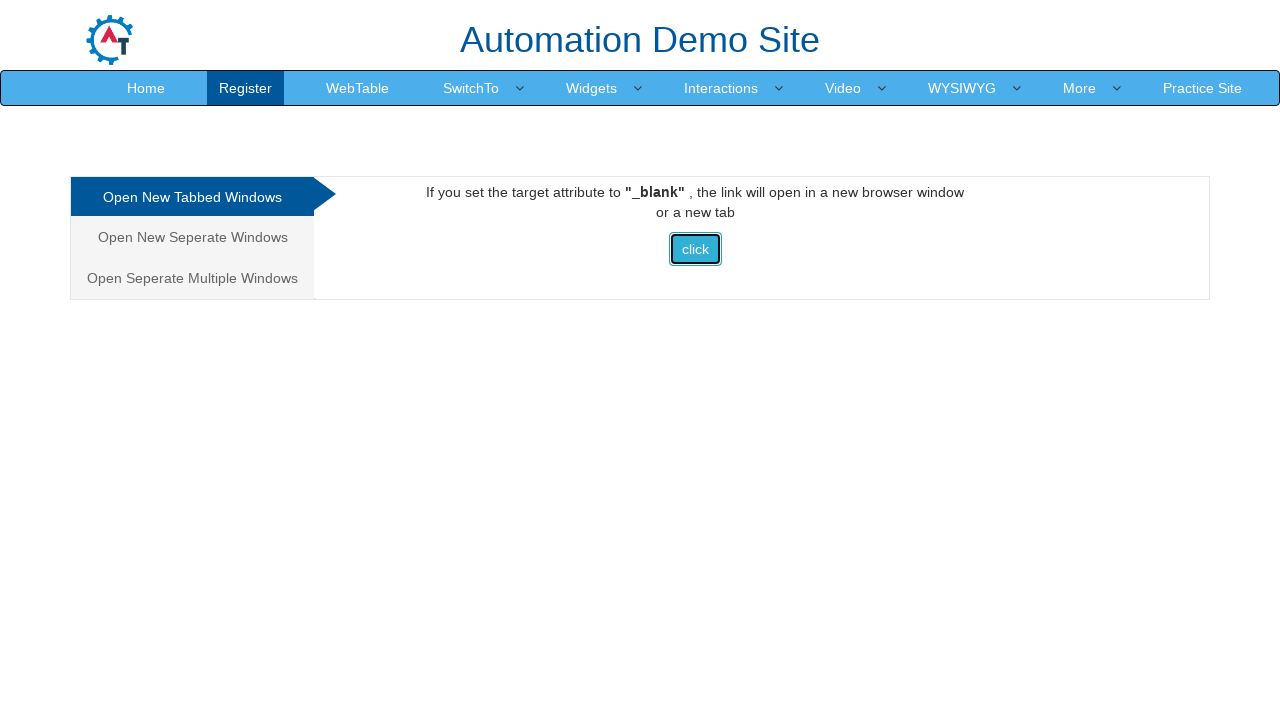